Tests a simple form by entering a message, clicking the show input button, and verifying the displayed message

Starting URL: https://www.lambdatest.com/selenium-playground/simple-form-demo

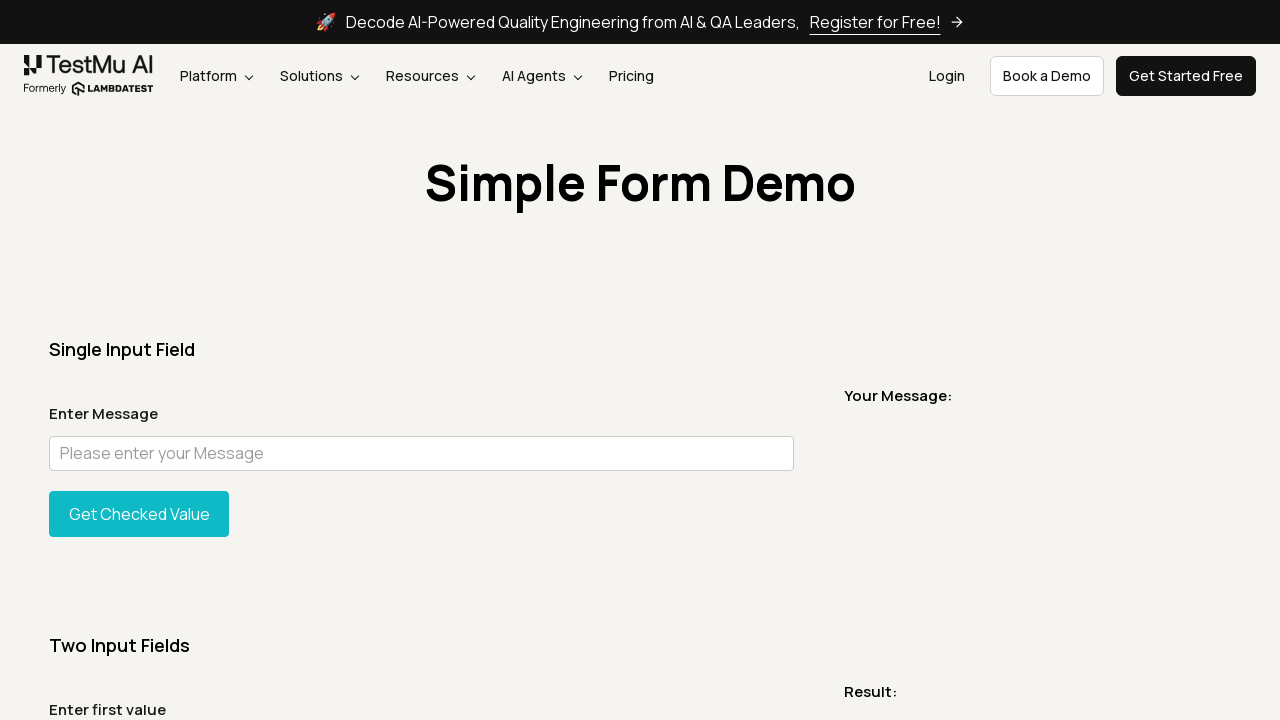

Clicked on the message input field at (421, 453) on #user-message
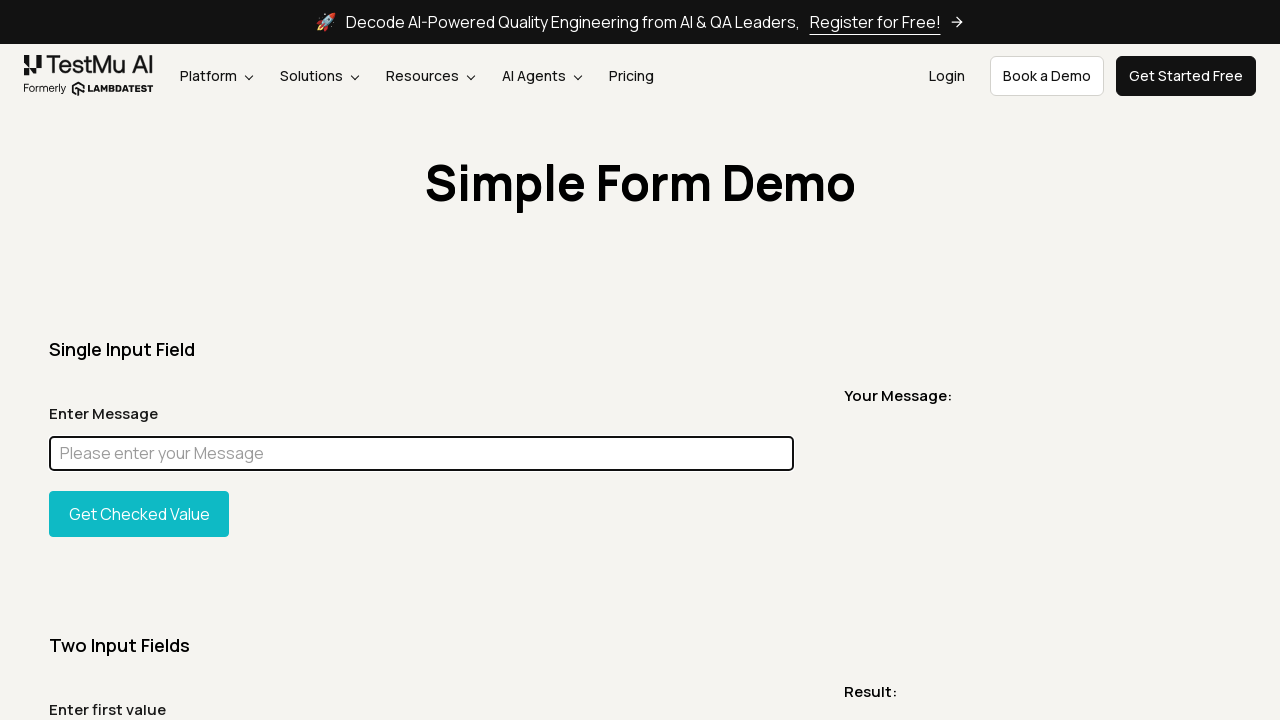

Filled message input field with 'Hello ES...!' on #user-message
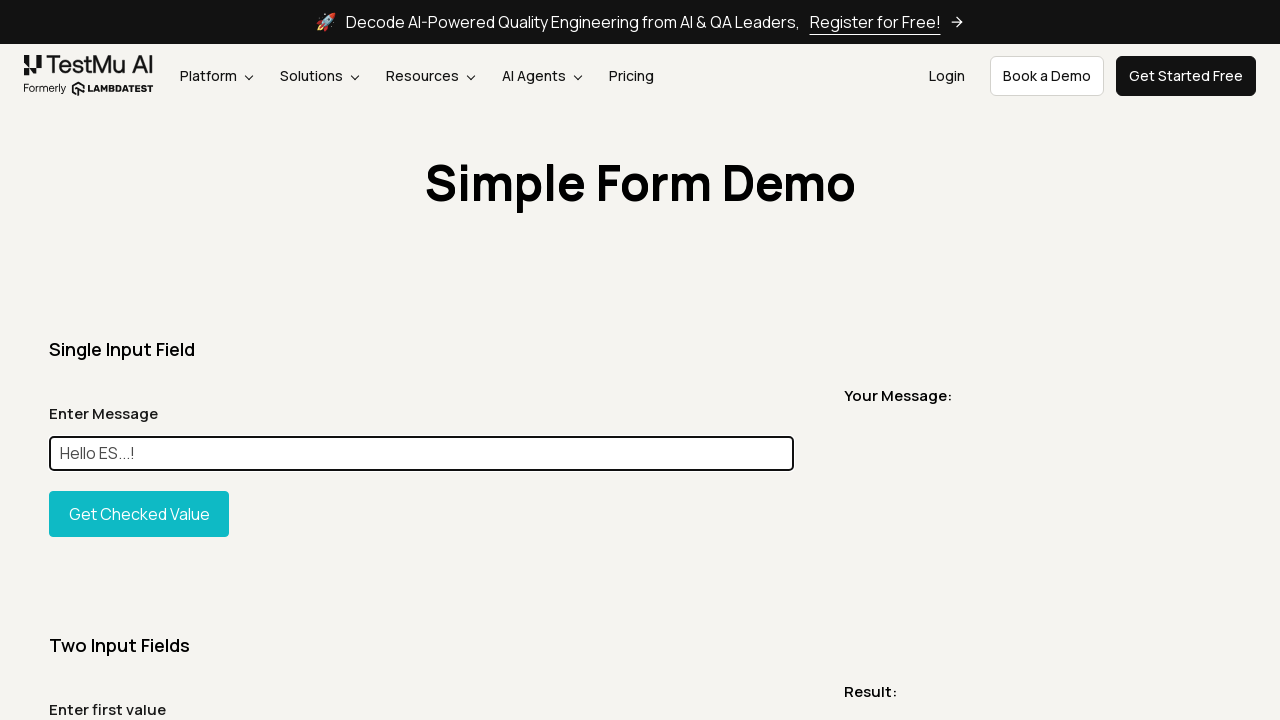

Clicked the 'Show Input' button at (139, 514) on #showInput
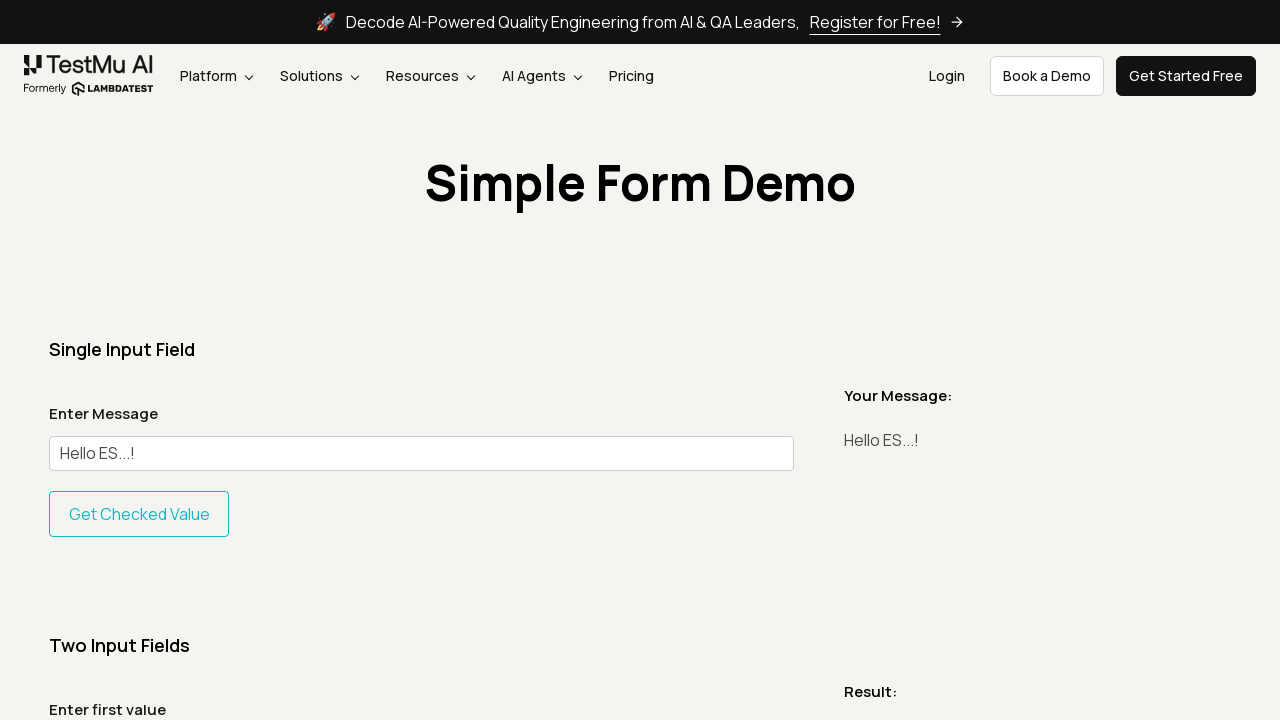

Message displayed successfully on the page
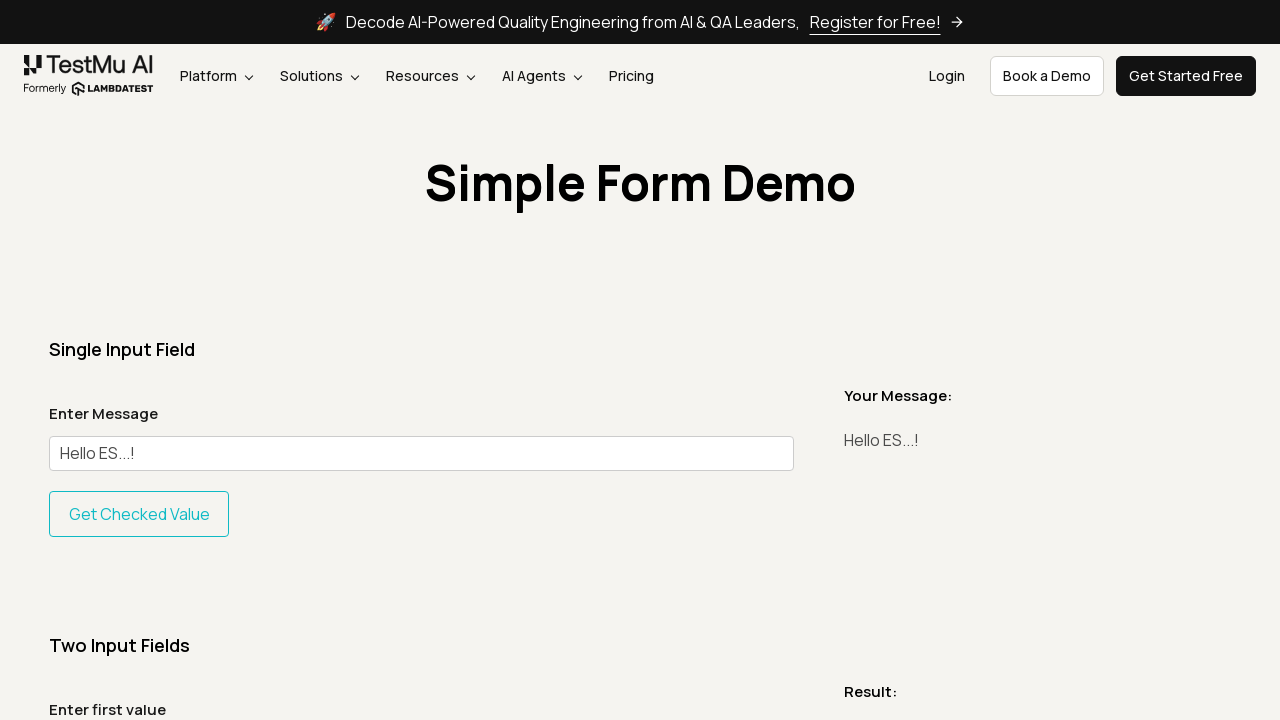

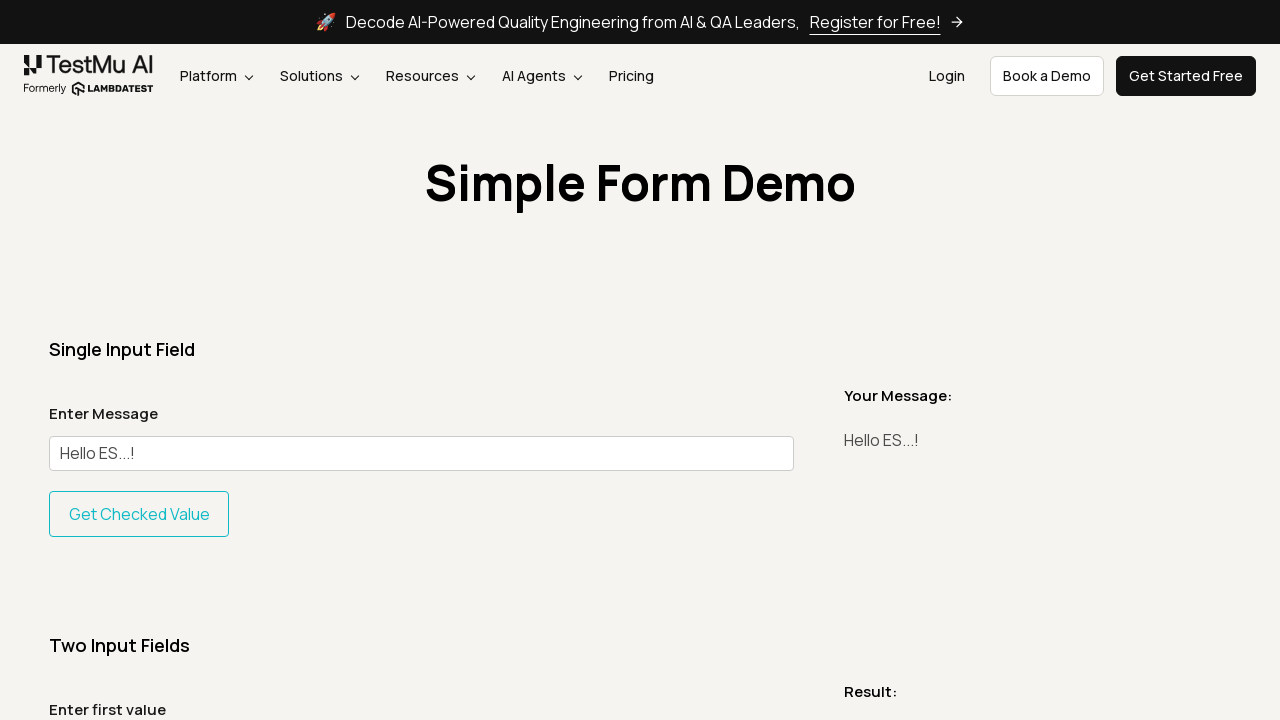